Navigates to DemoQA website, clicks on the first category card, then clicks on the first accordion element in the resulting page

Starting URL: https://demoqa.com/

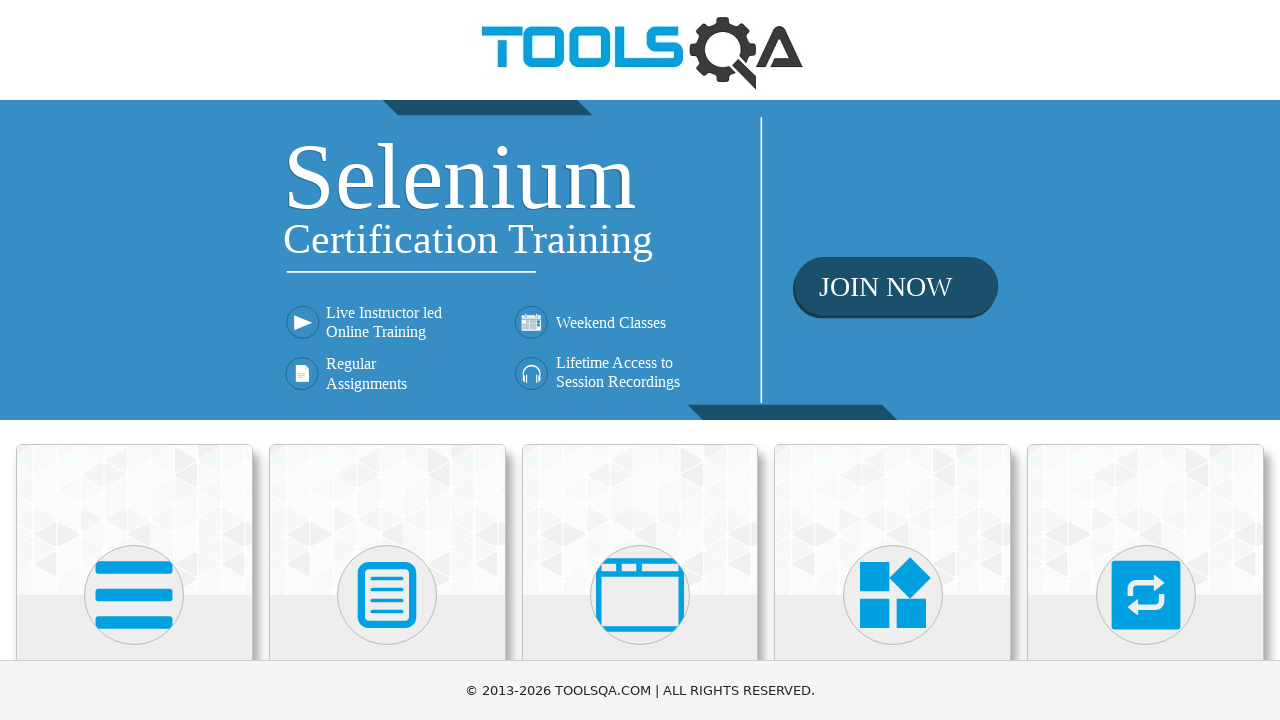

Navigated to DemoQA website
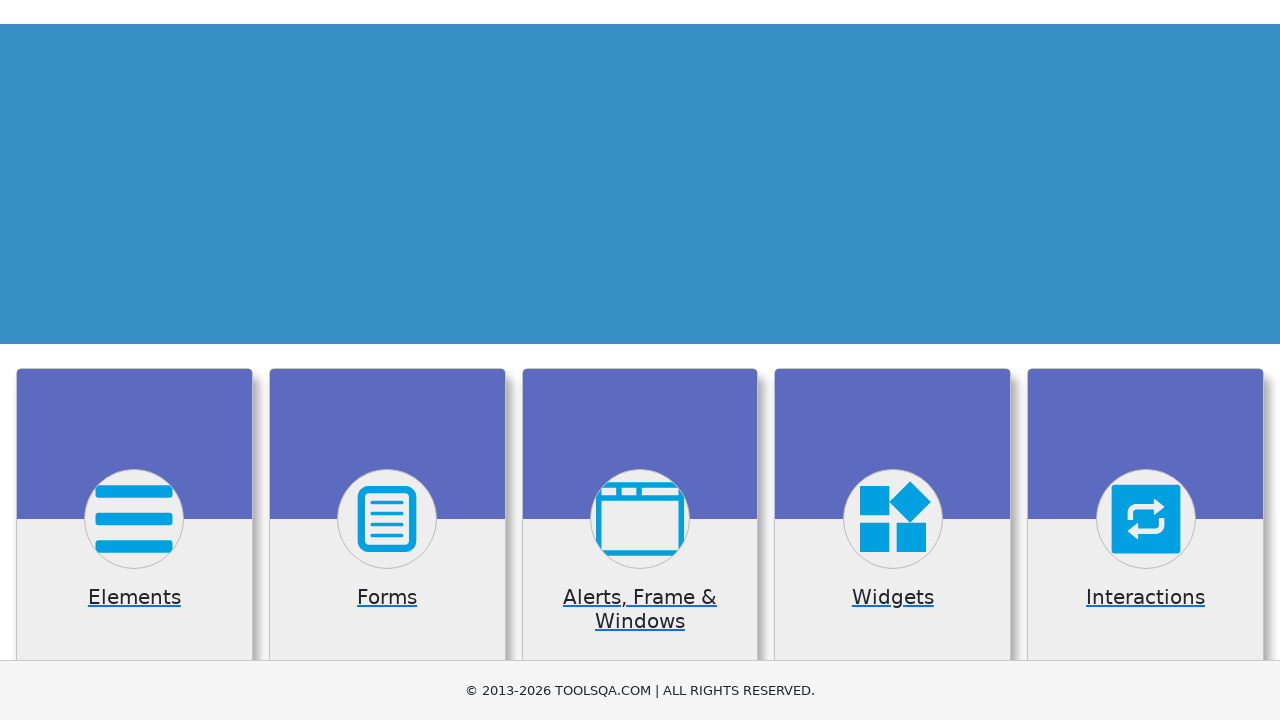

Category cards became visible
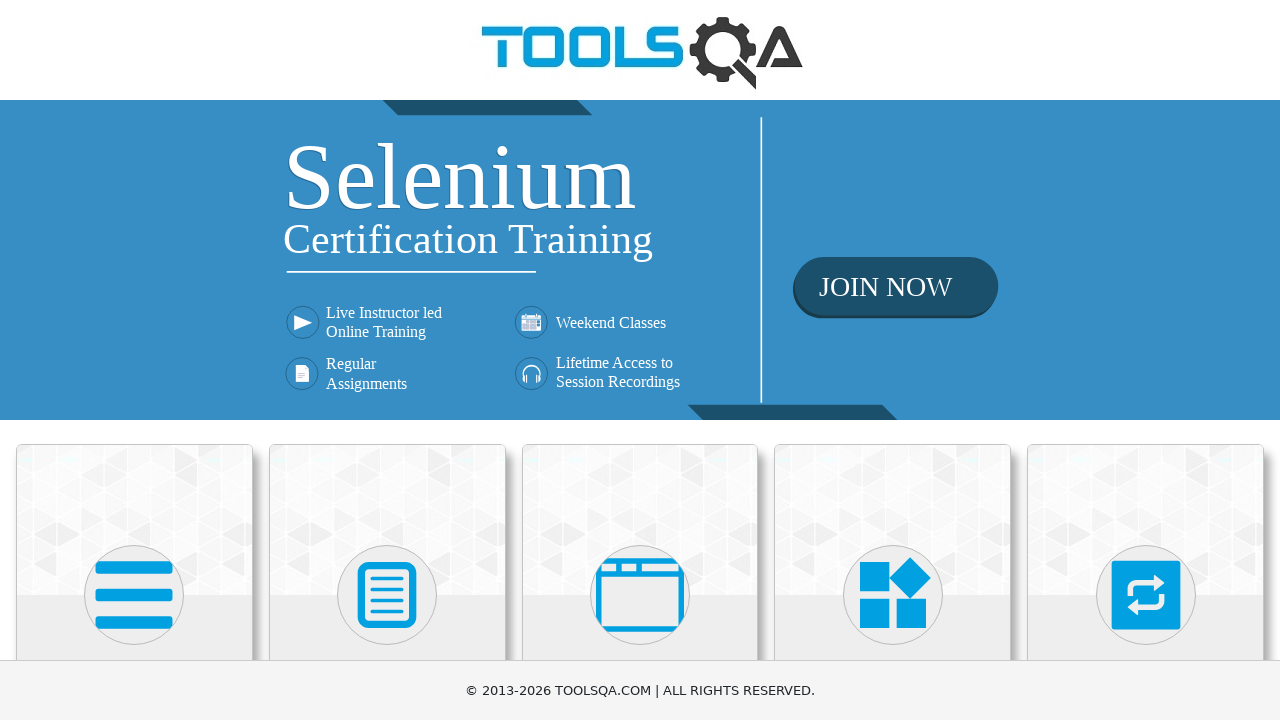

Retrieved all category cards from the page
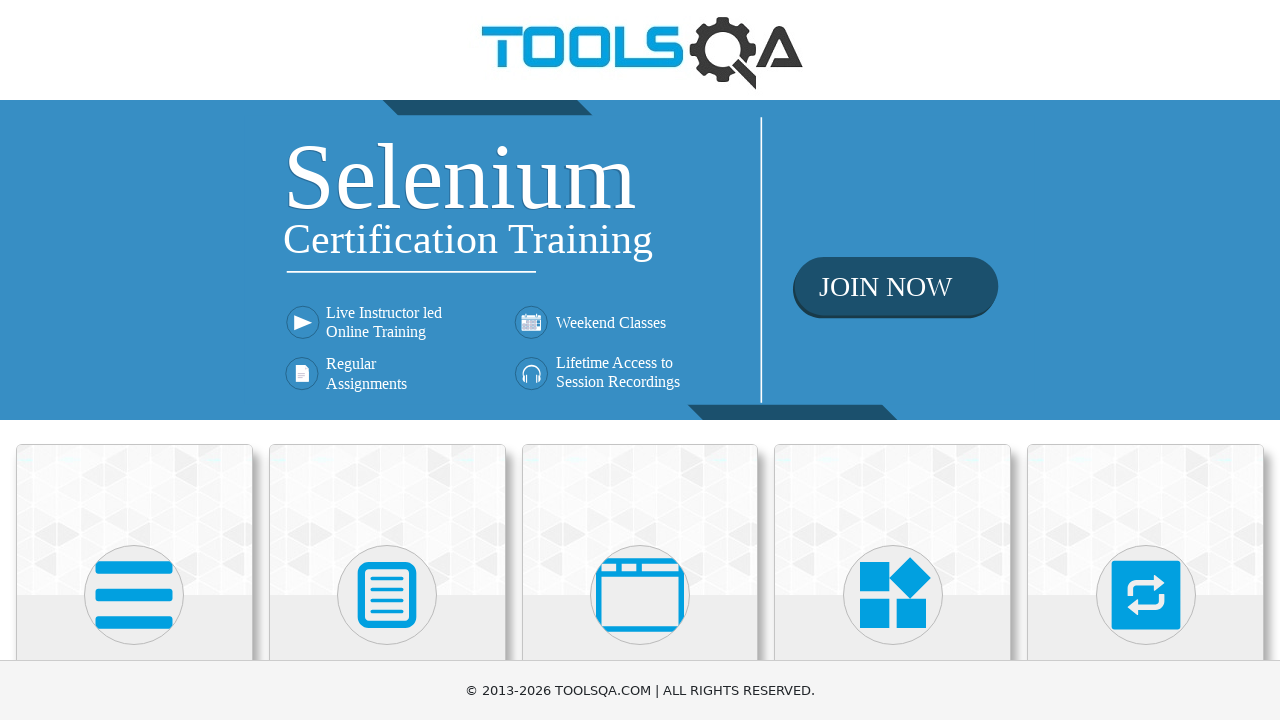

Clicked on the first category card at (134, 520) on xpath=//div[contains(@class,'top-card')] >> nth=0
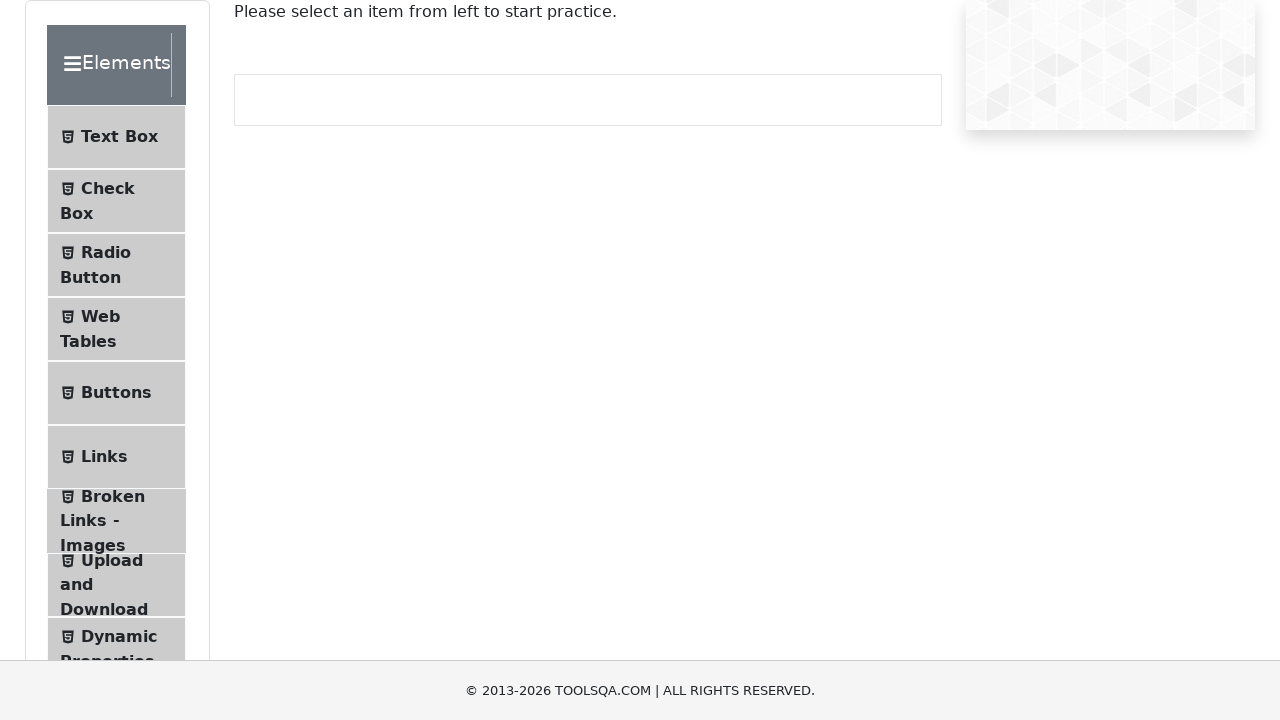

Accordion elements became visible
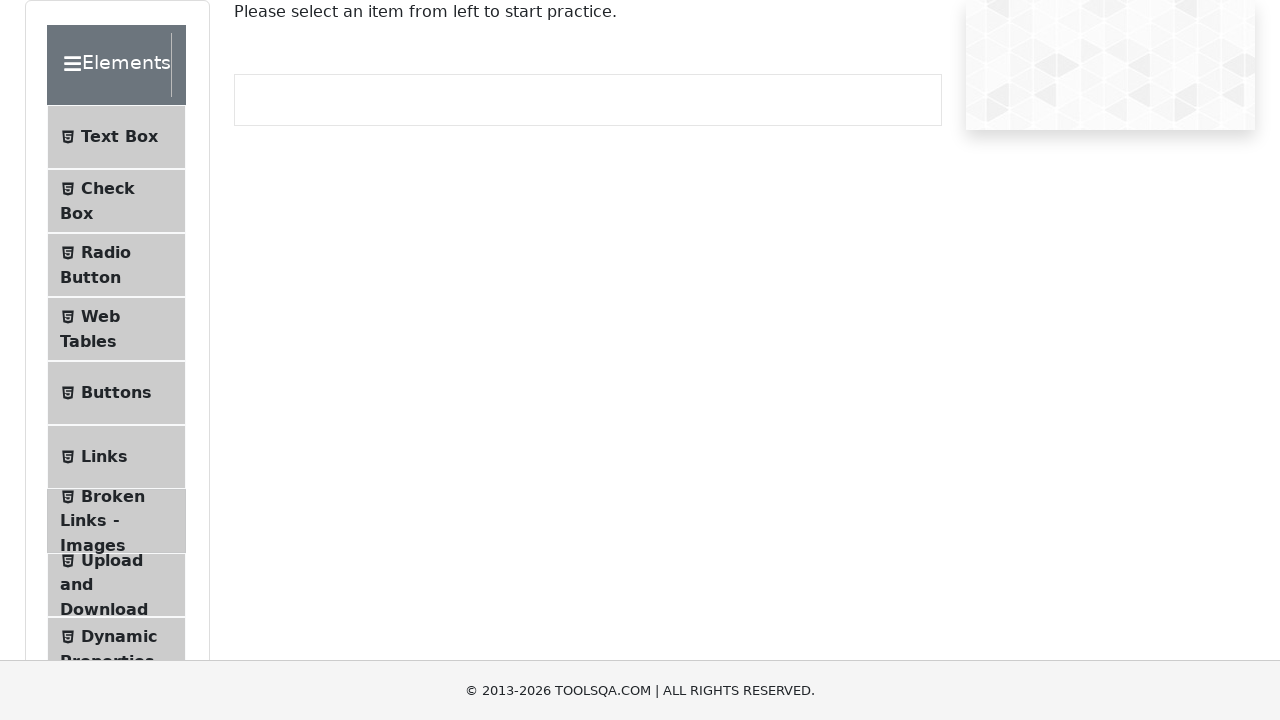

Retrieved all accordion items from the page
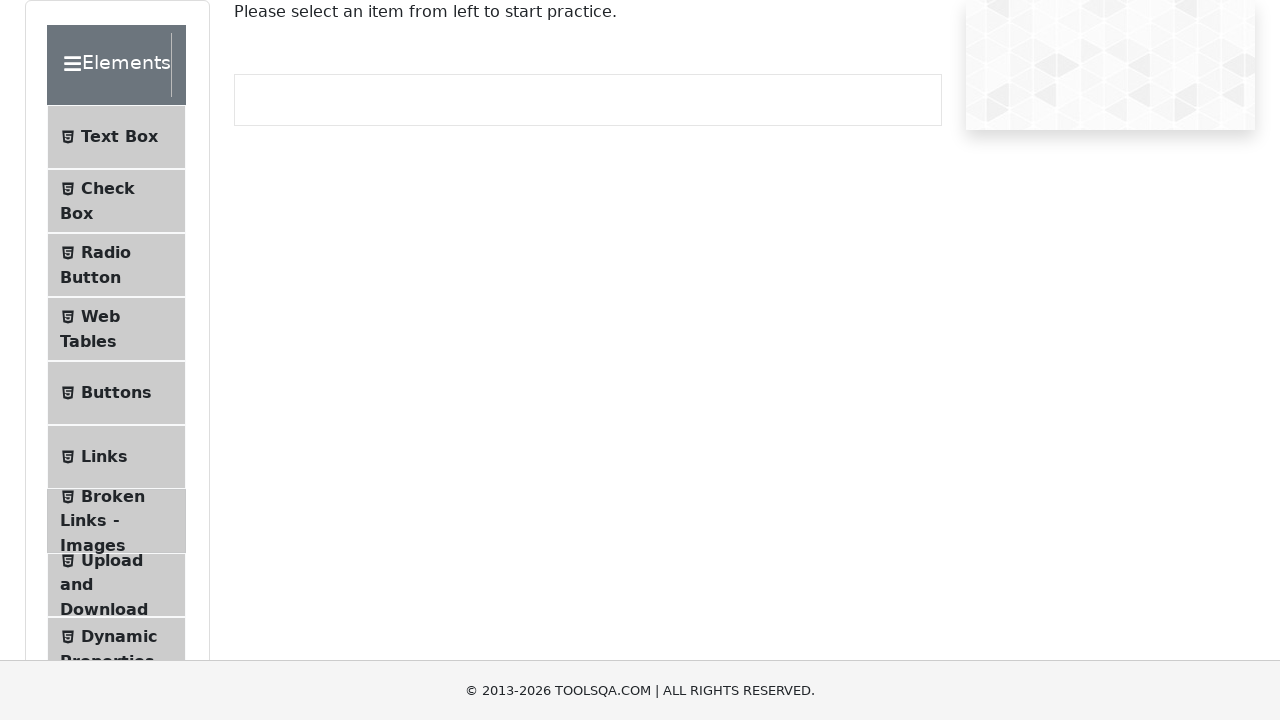

Clicked on the first accordion element at (126, 353) on xpath=//div[@class='element-group'] >> nth=0
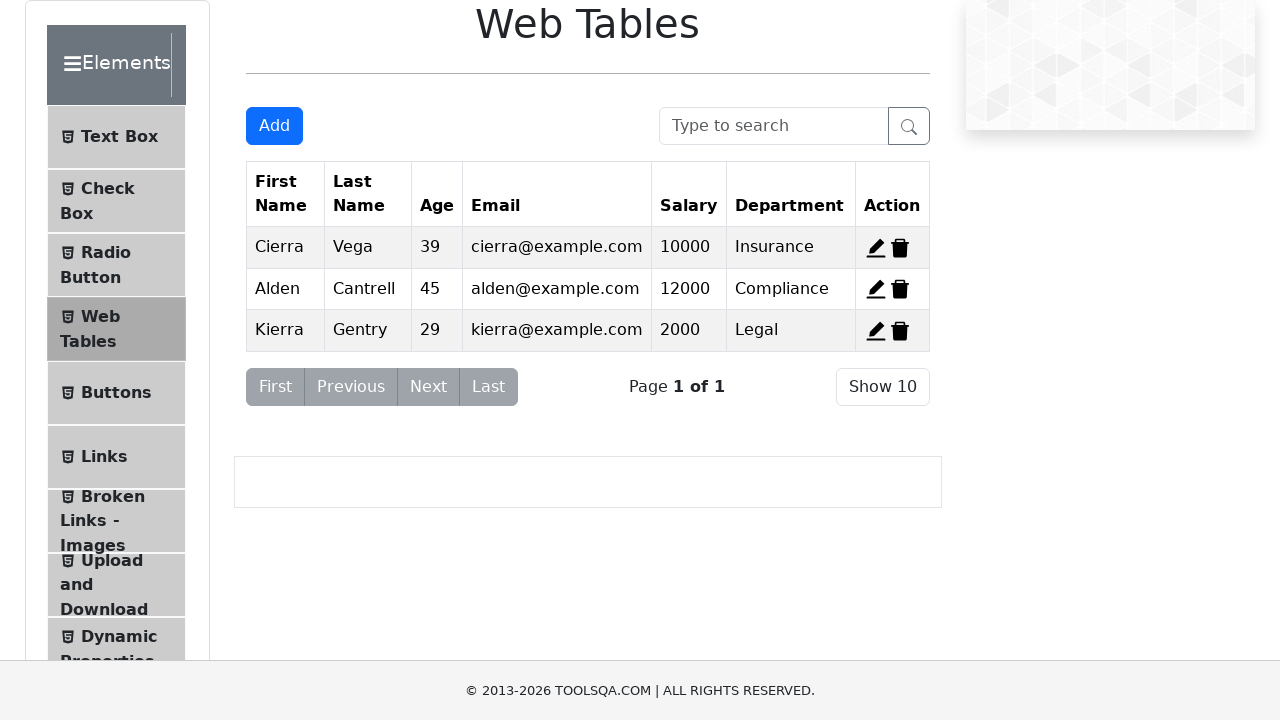

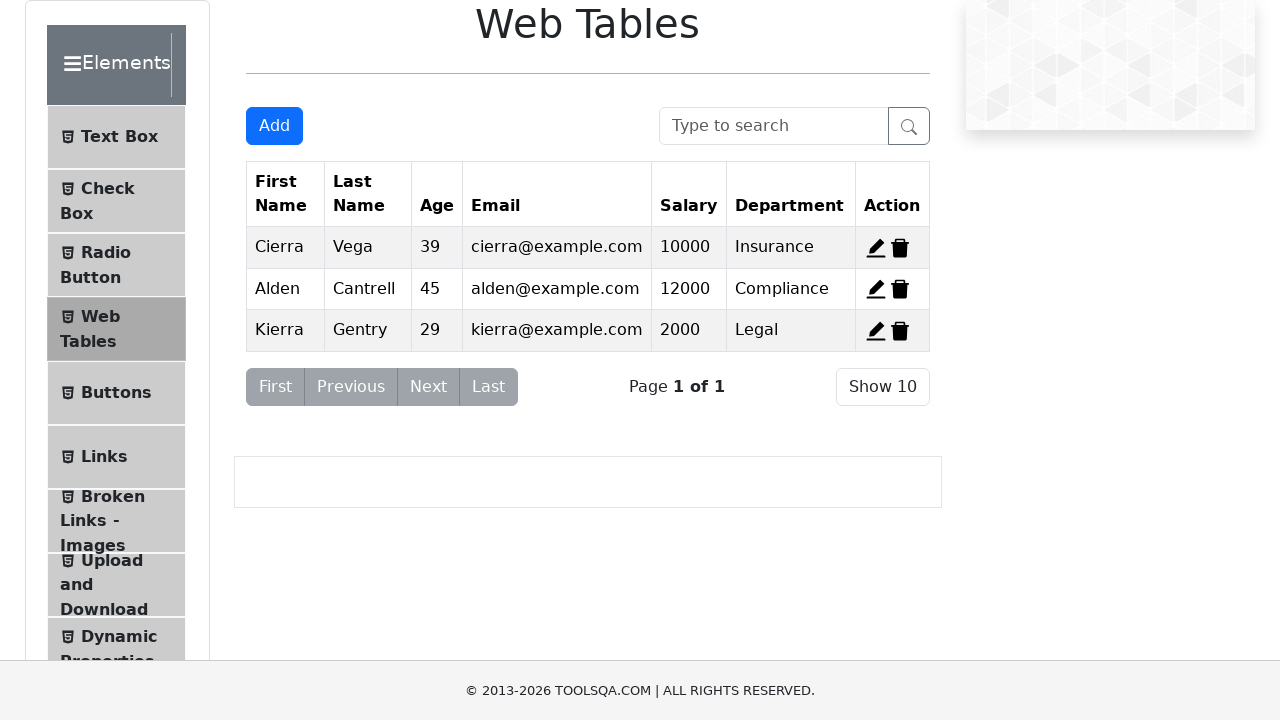